Tests typing into an email input field, including special characters and key modifiers, and verifies the input value

Starting URL: https://example.cypress.io/commands/actions

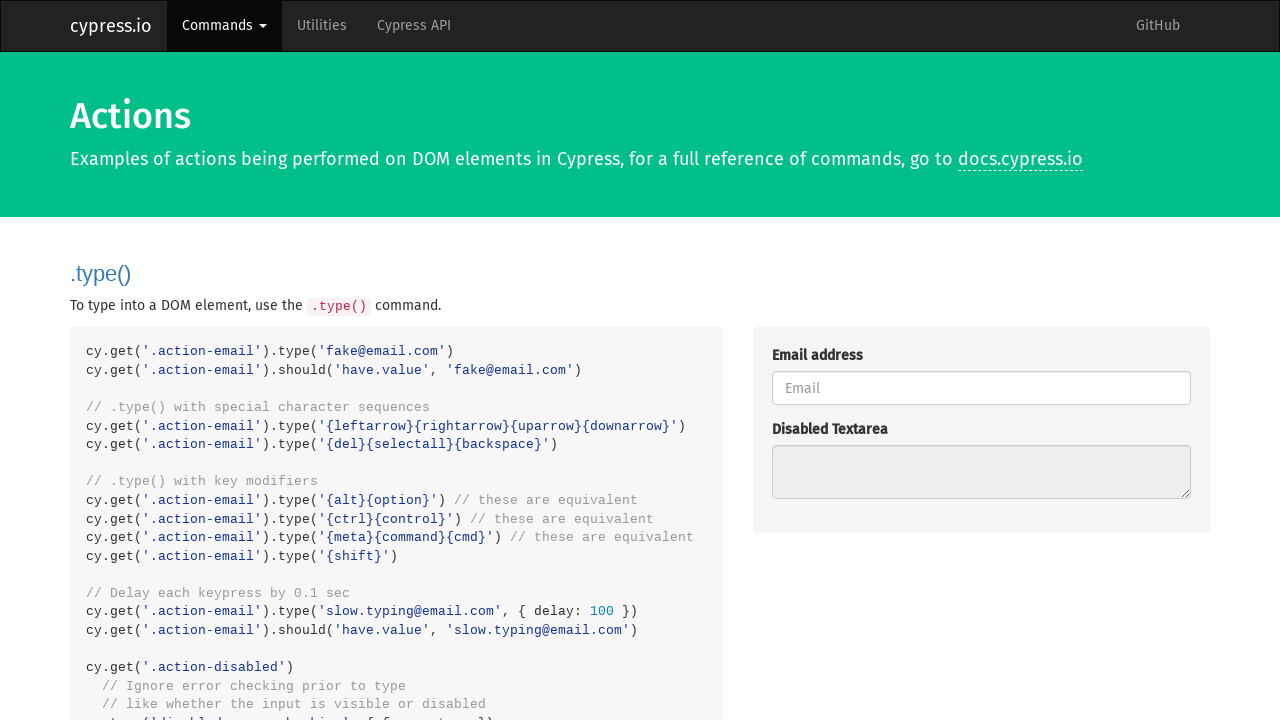

Filled email field with 'fake@email.com' on .action-email
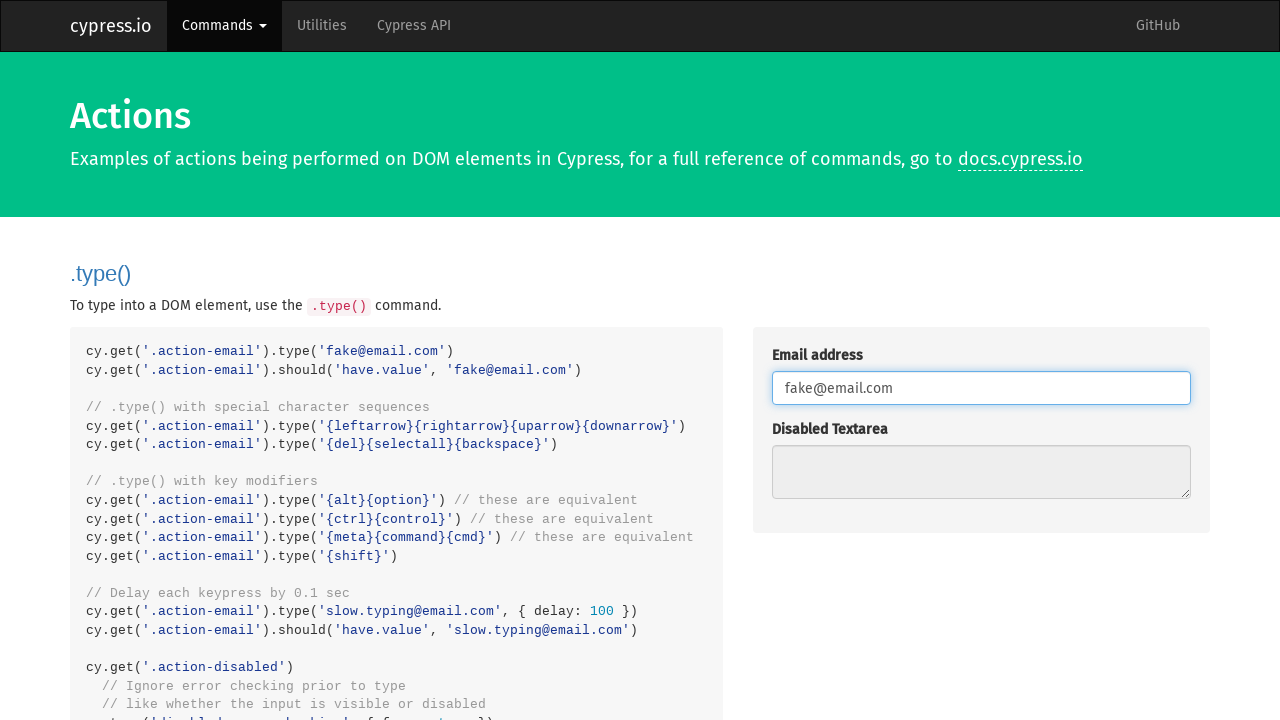

Pressed ArrowLeft key on .action-email
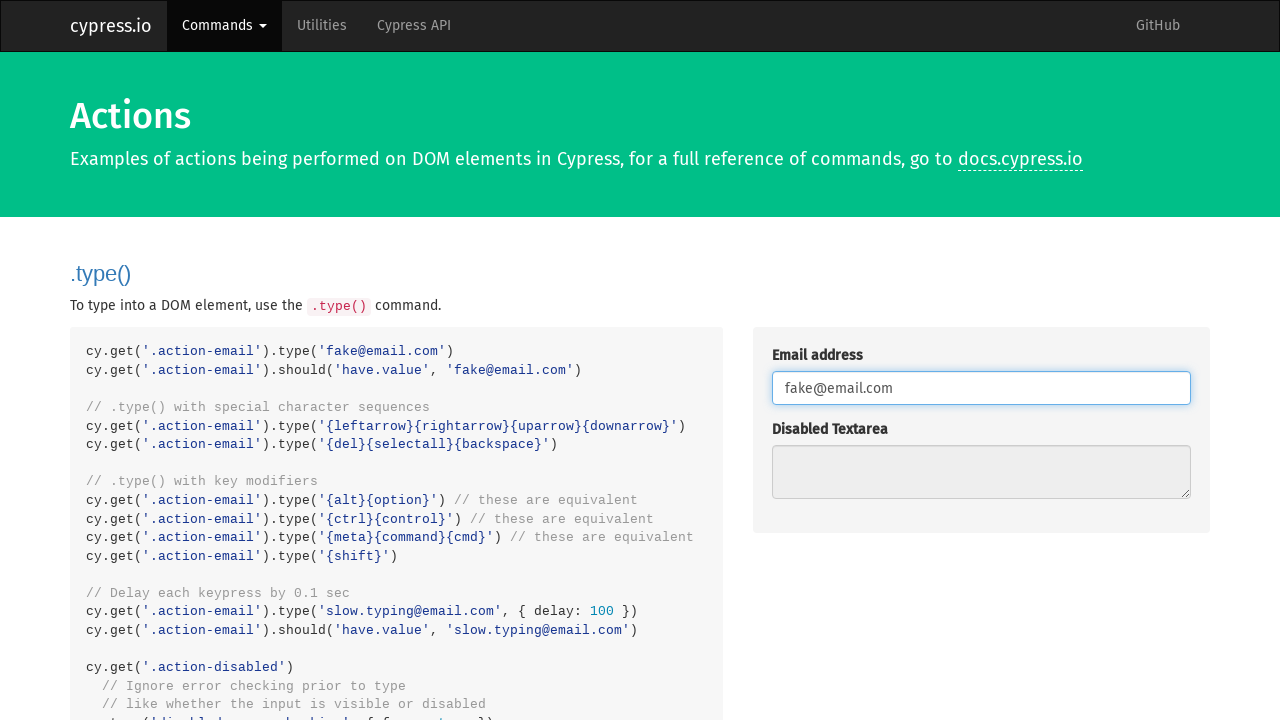

Pressed ArrowRight key on .action-email
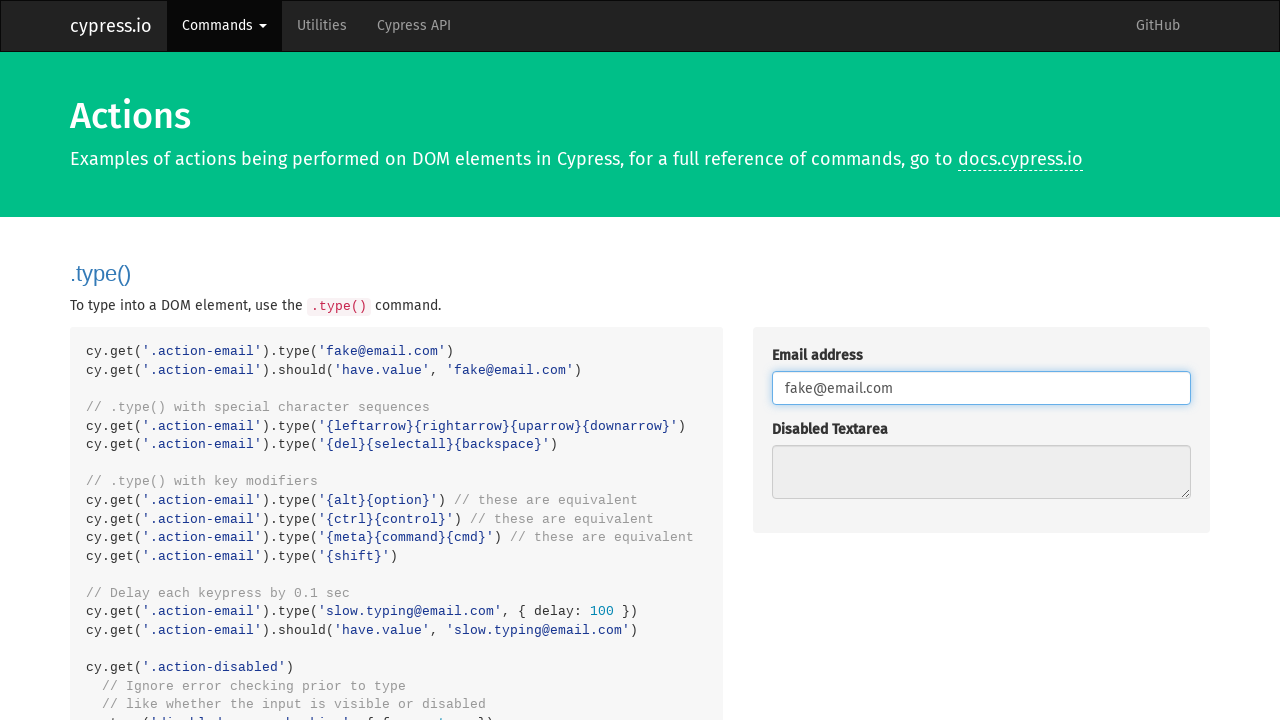

Pressed ArrowUp key on .action-email
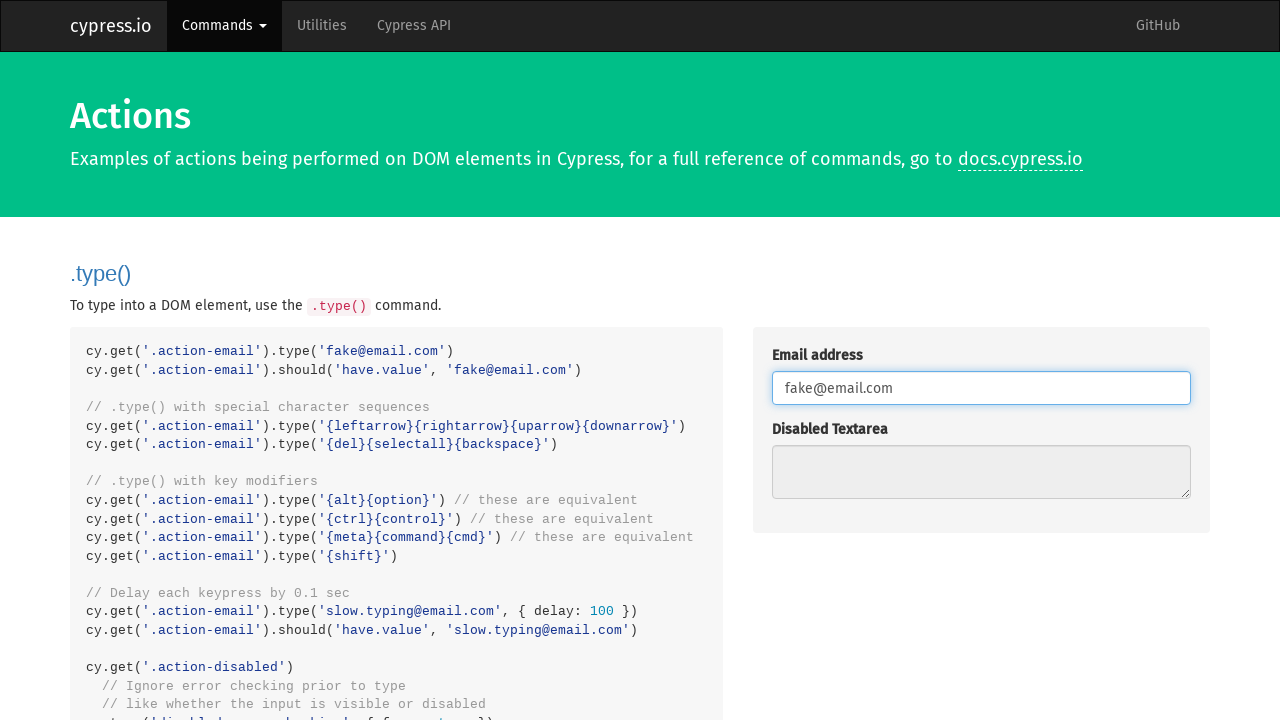

Pressed ArrowDown key on .action-email
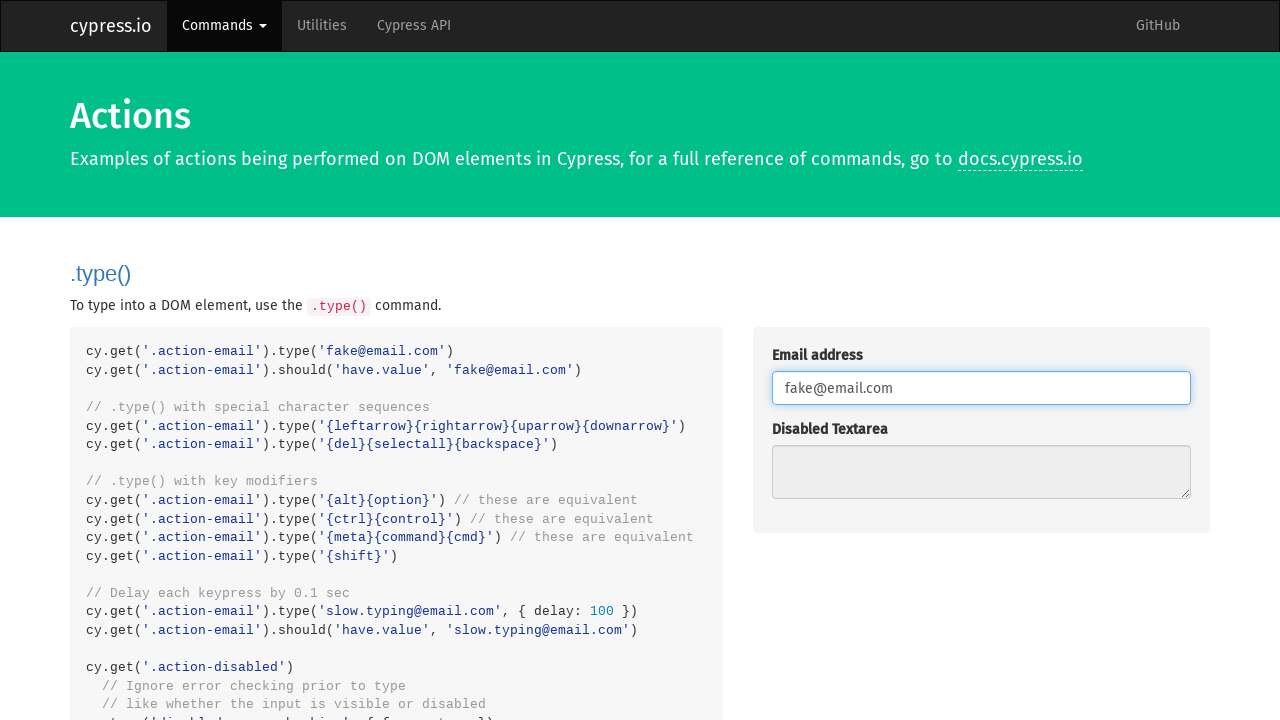

Pressed Alt+a modifier combination on .action-email
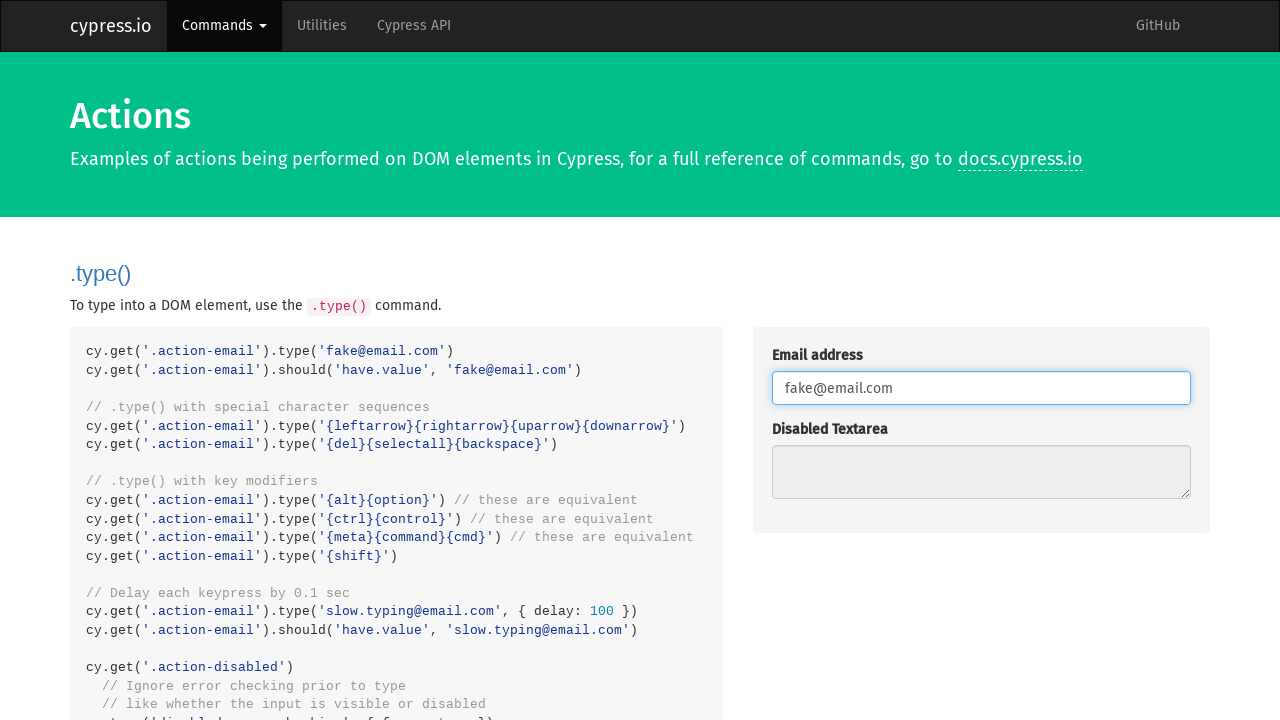

Pressed Shift+A modifier combination on .action-email
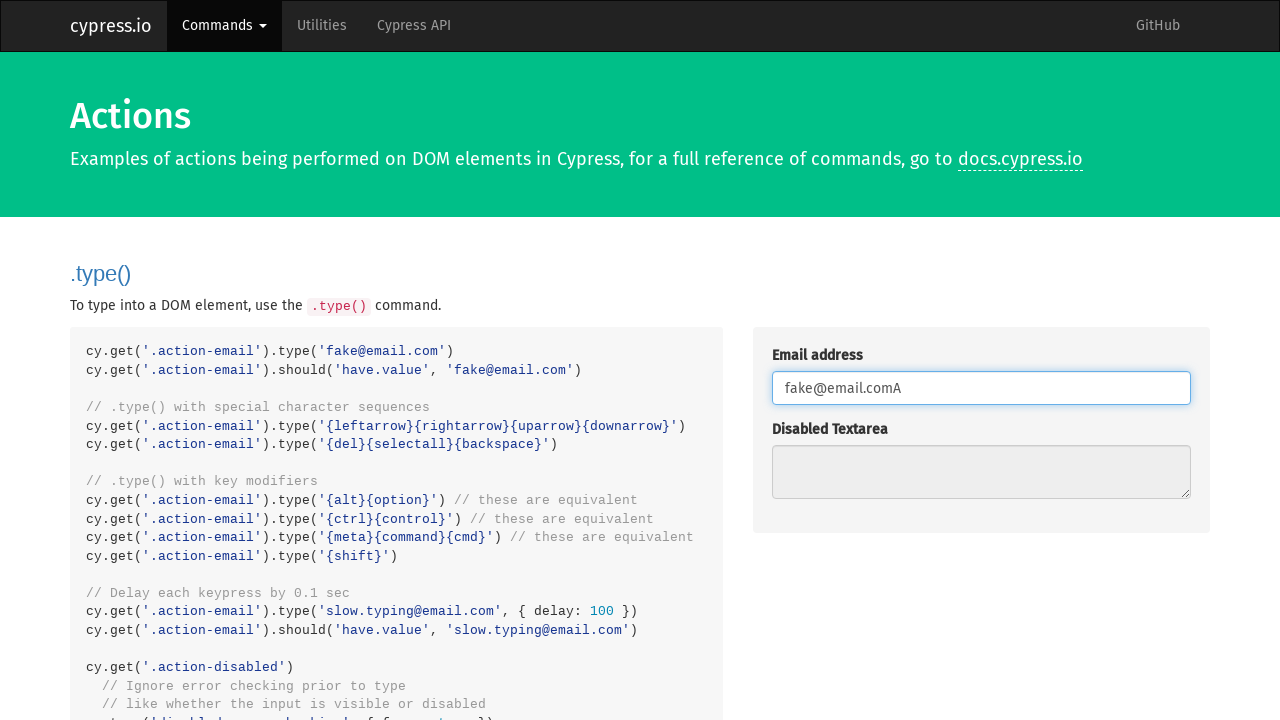

Pressed Control+a to select all text on .action-email
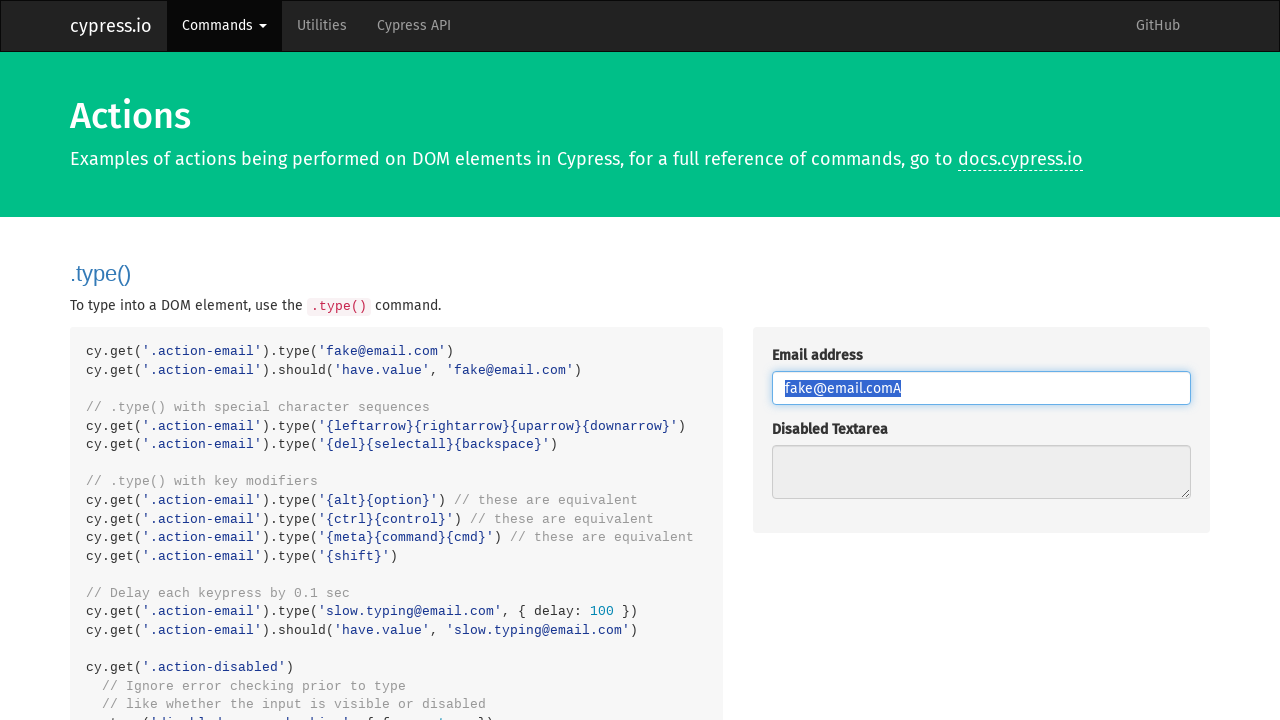

Pressed Delete key to clear selected text on .action-email
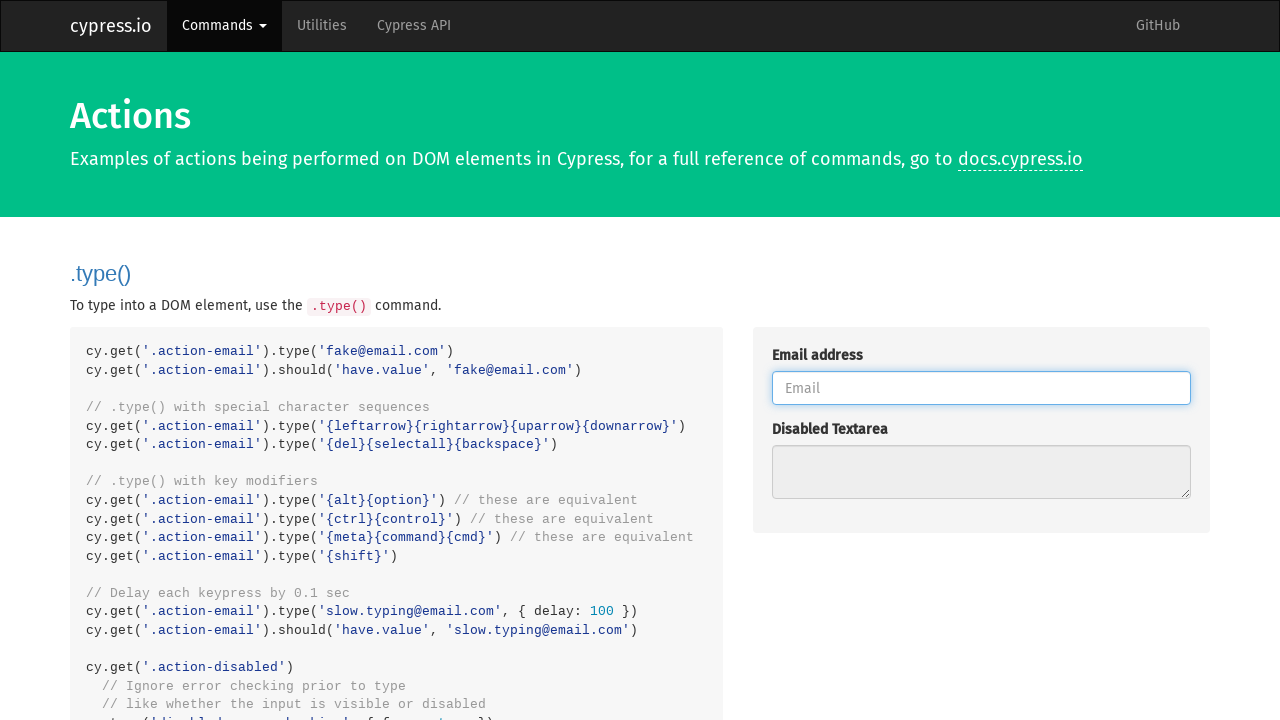

Typed 'slow.typing@email.com' character by character
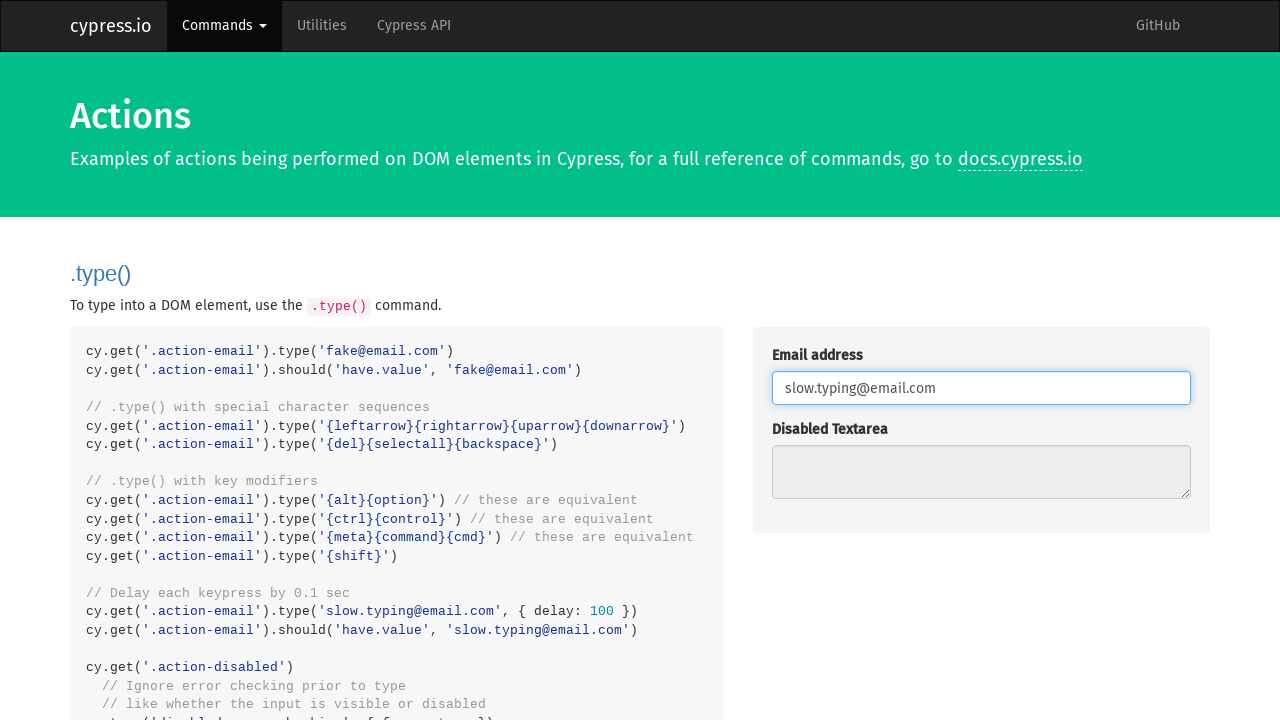

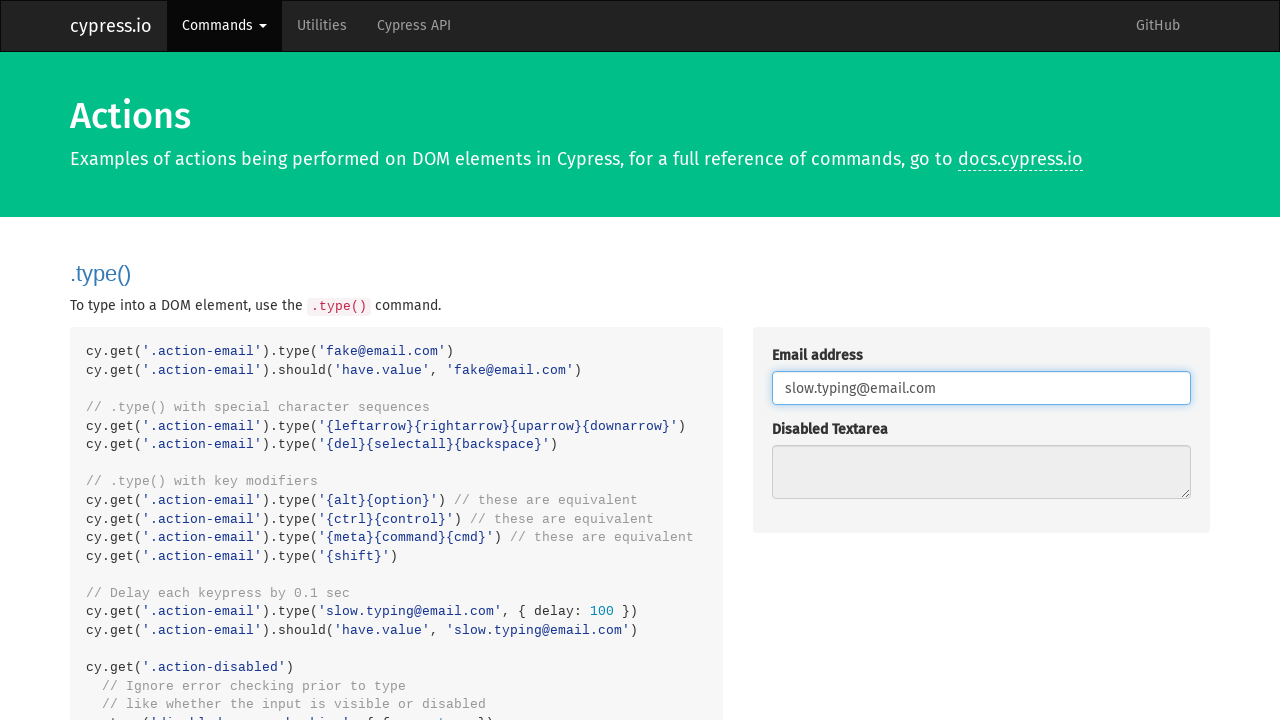